Tests timeout handling in dynamic loading scenario by clicking Start button and verifying the "Hello World!" message appears after waiting

Starting URL: http://the-internet.herokuapp.com/dynamic_loading/1

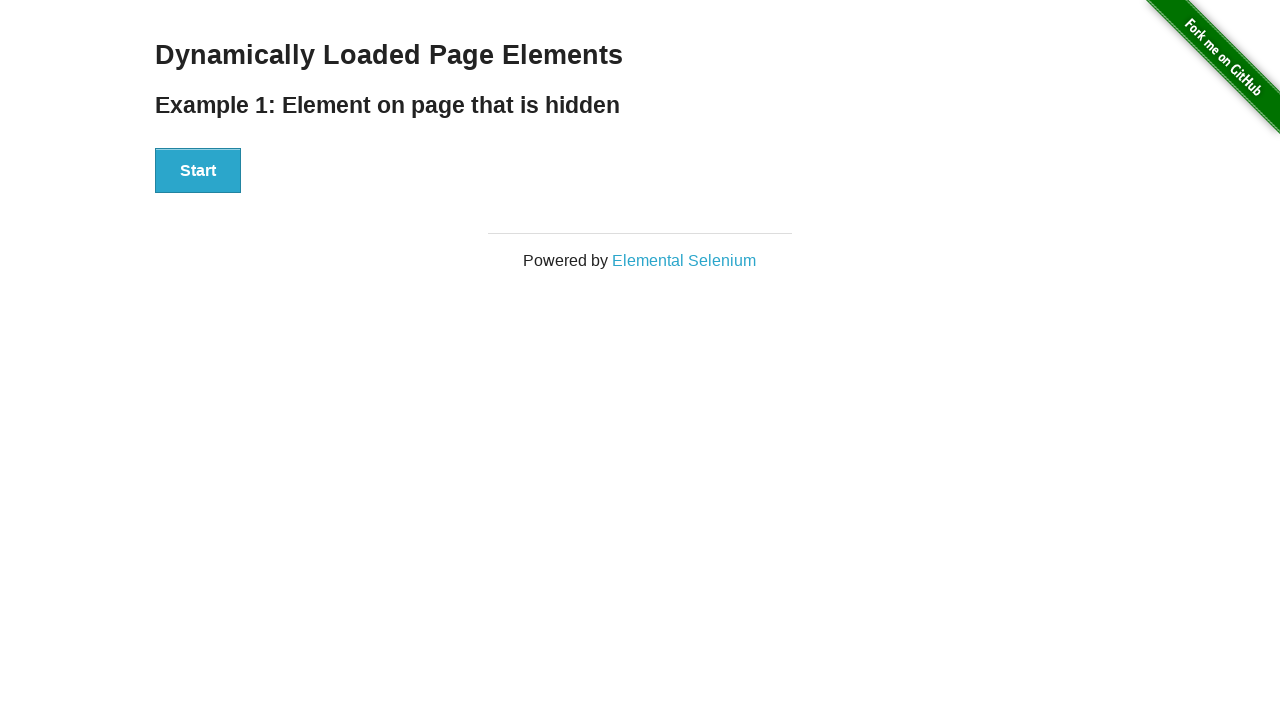

Clicked Start button to initiate dynamic loading at (198, 171) on xpath=//div[@id='start']/button[text()='Start']
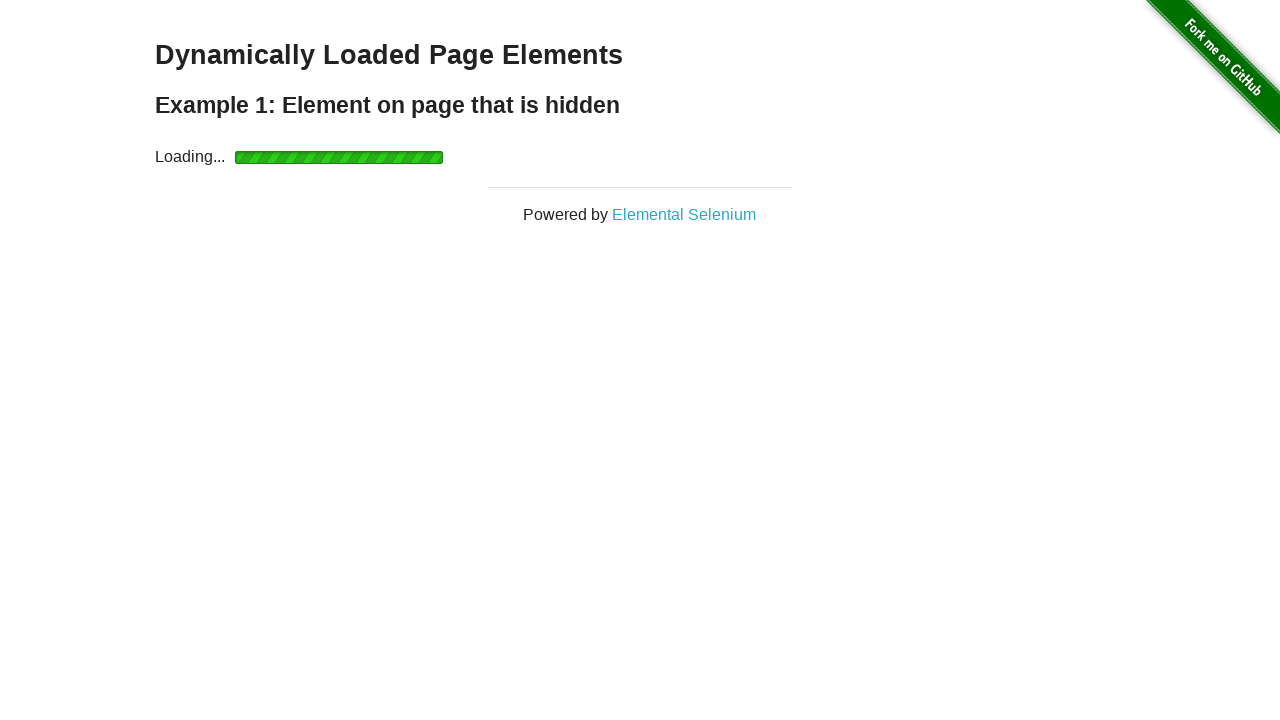

Waited for 'Hello World!' message to appear (timeout: 10s)
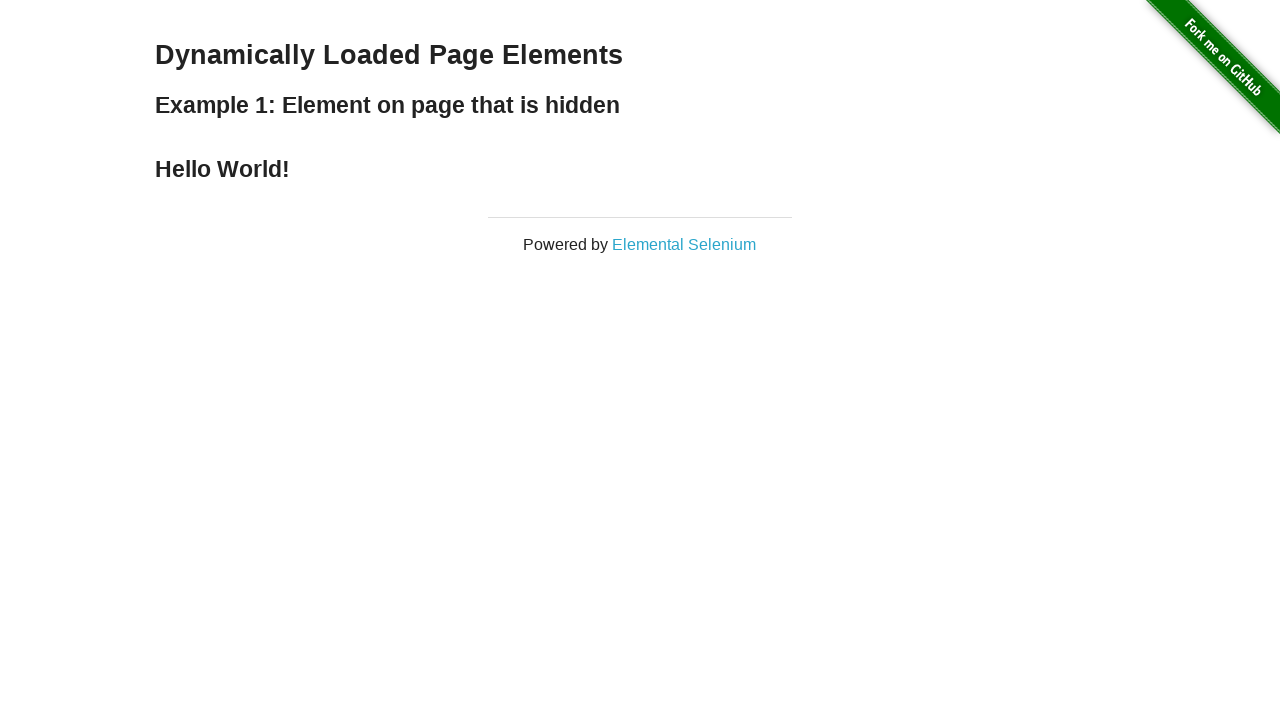

Located the finish element containing the message
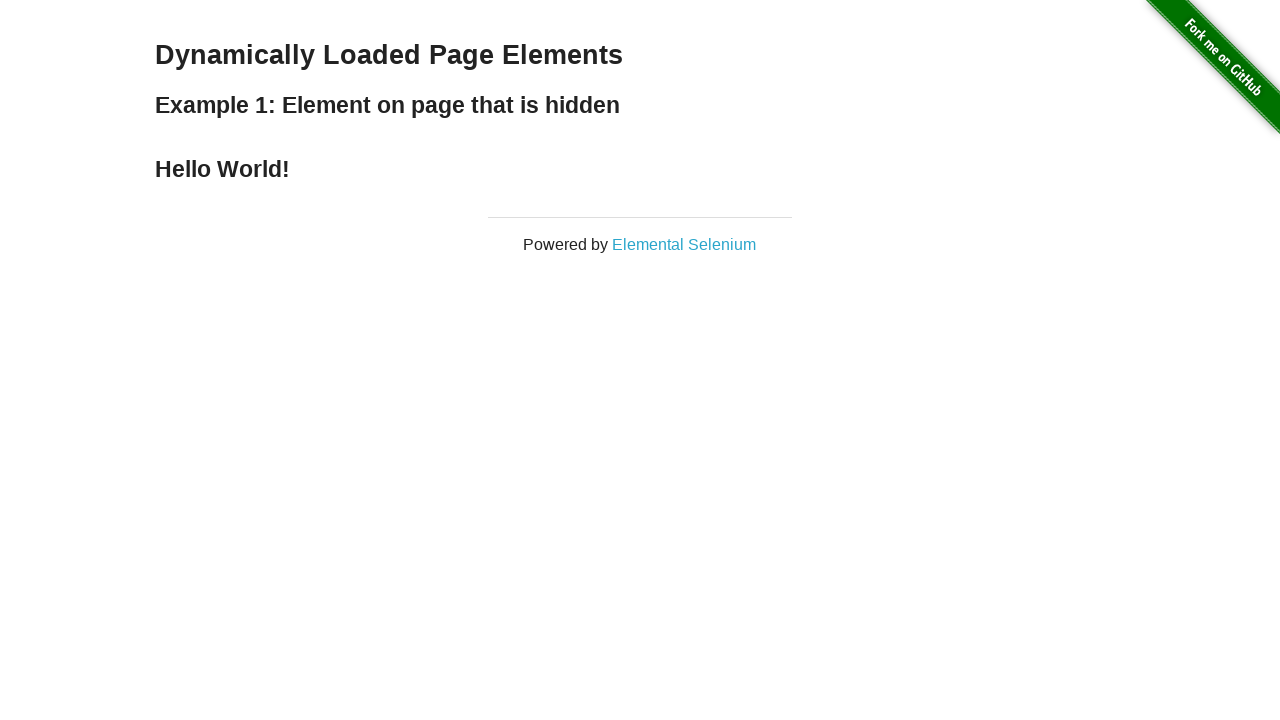

Verified that 'Hello World!' message is present in the finish element
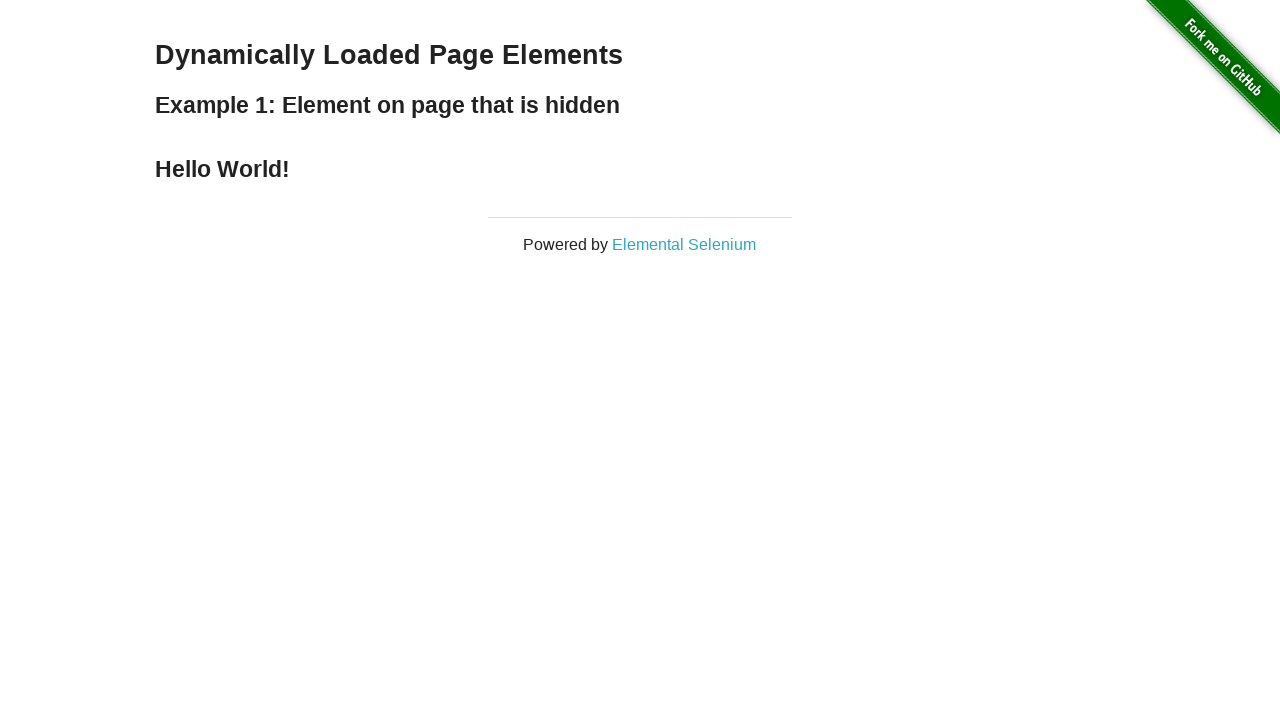

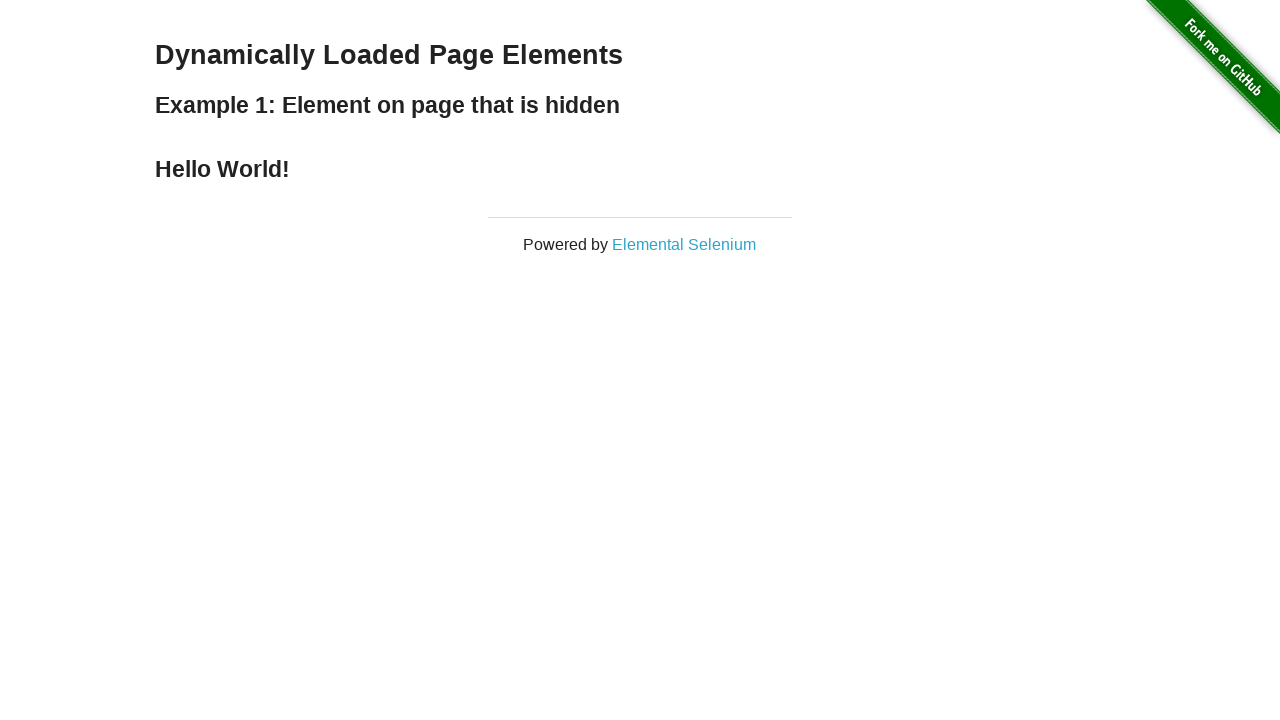